Tests dynamic control functionality by clicking a toggle button to hide a checkbox, waiting for it to disappear, then clicking again to show it and waiting for it to reappear.

Starting URL: https://v1.training-support.net/selenium/dynamic-controls

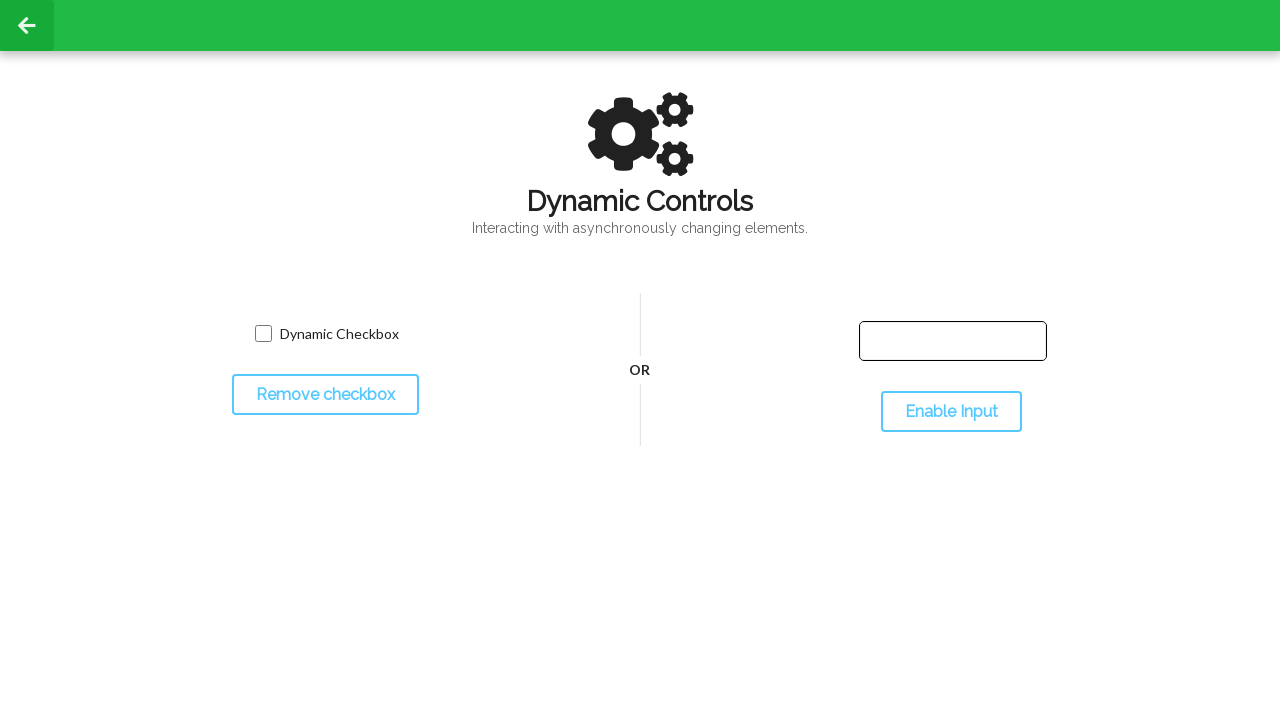

Clicked toggle button to hide the checkbox at (325, 395) on xpath=//button[@id='toggleCheckbox']
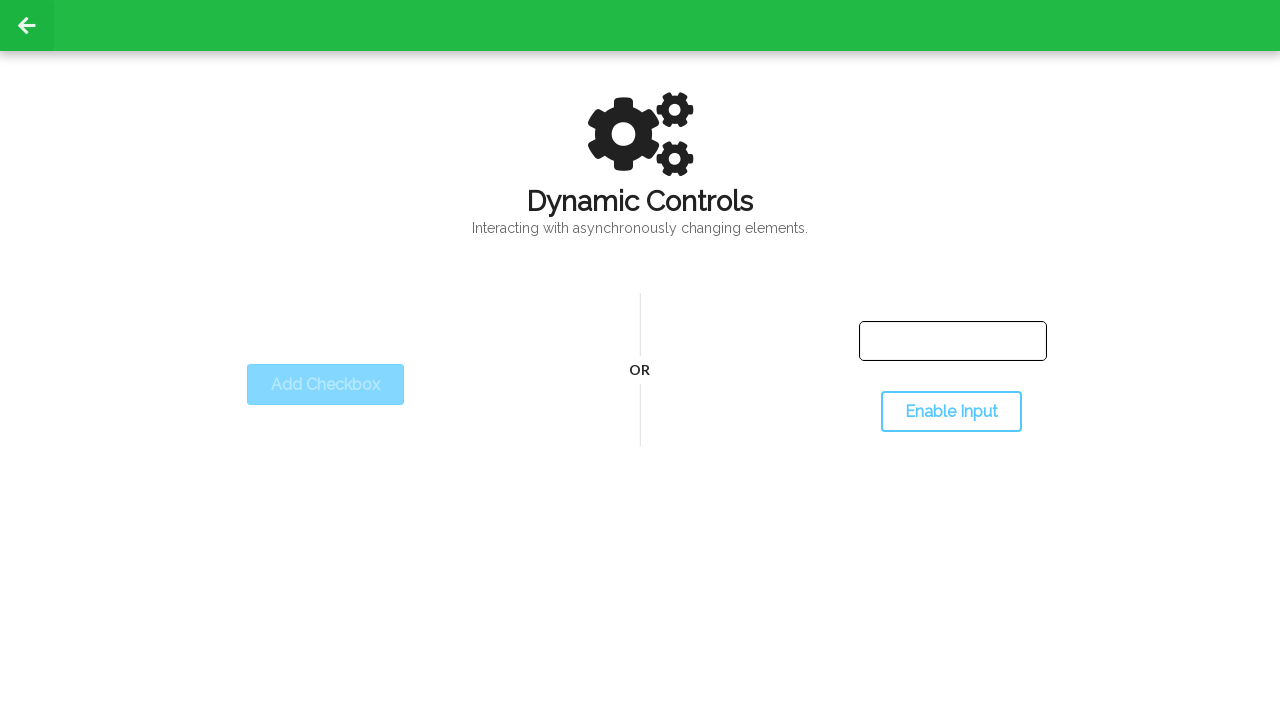

Waited for checkbox to become invisible
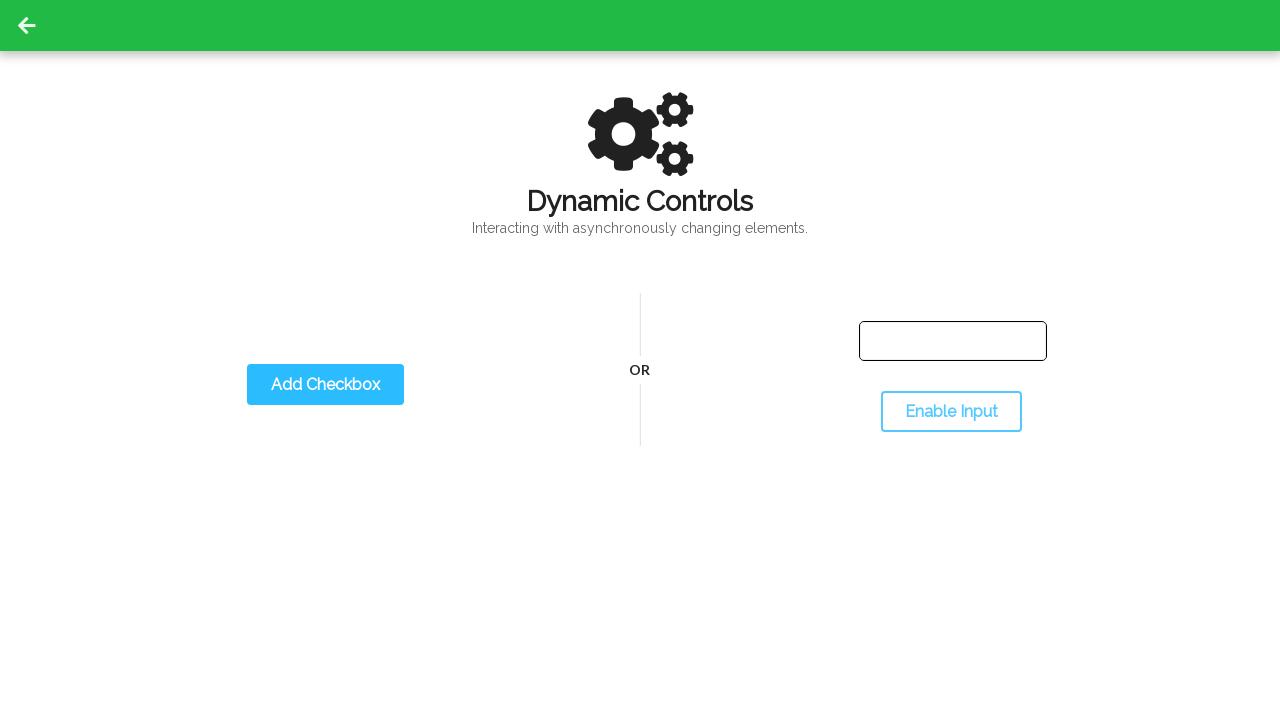

Clicked toggle button again to show the checkbox at (325, 385) on xpath=//button[@id='toggleCheckbox']
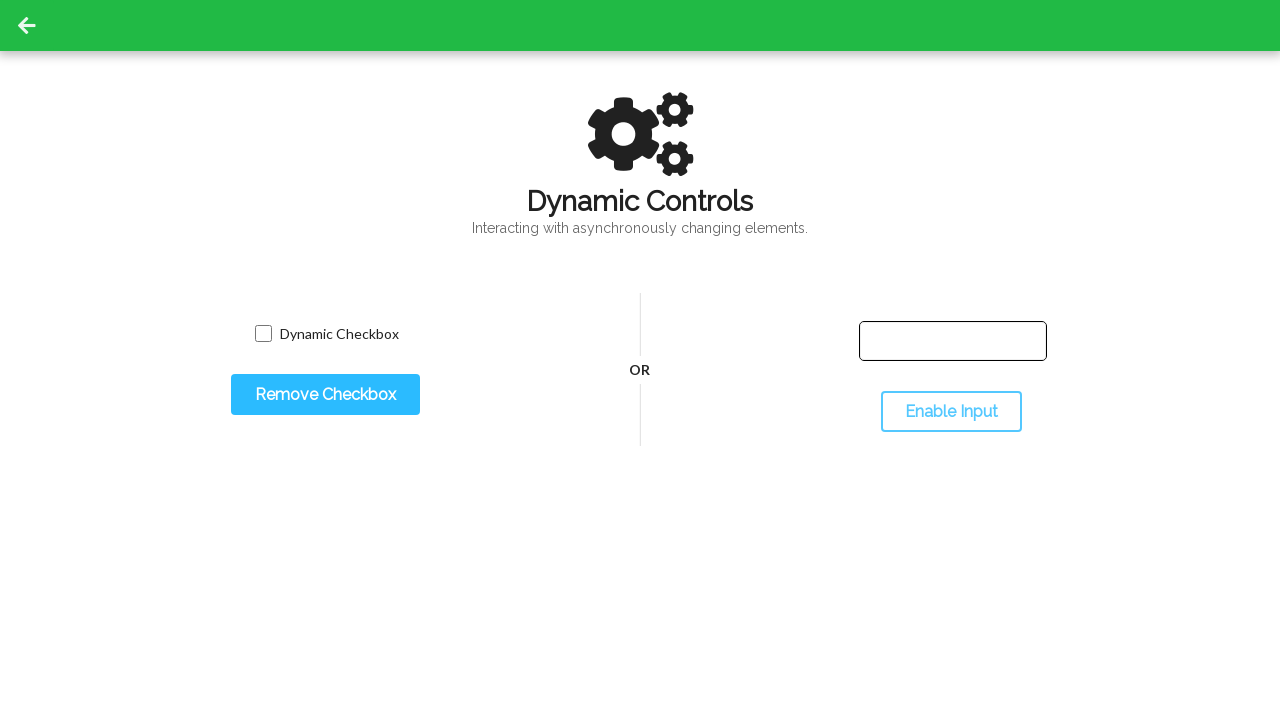

Waited for checkbox to become visible again
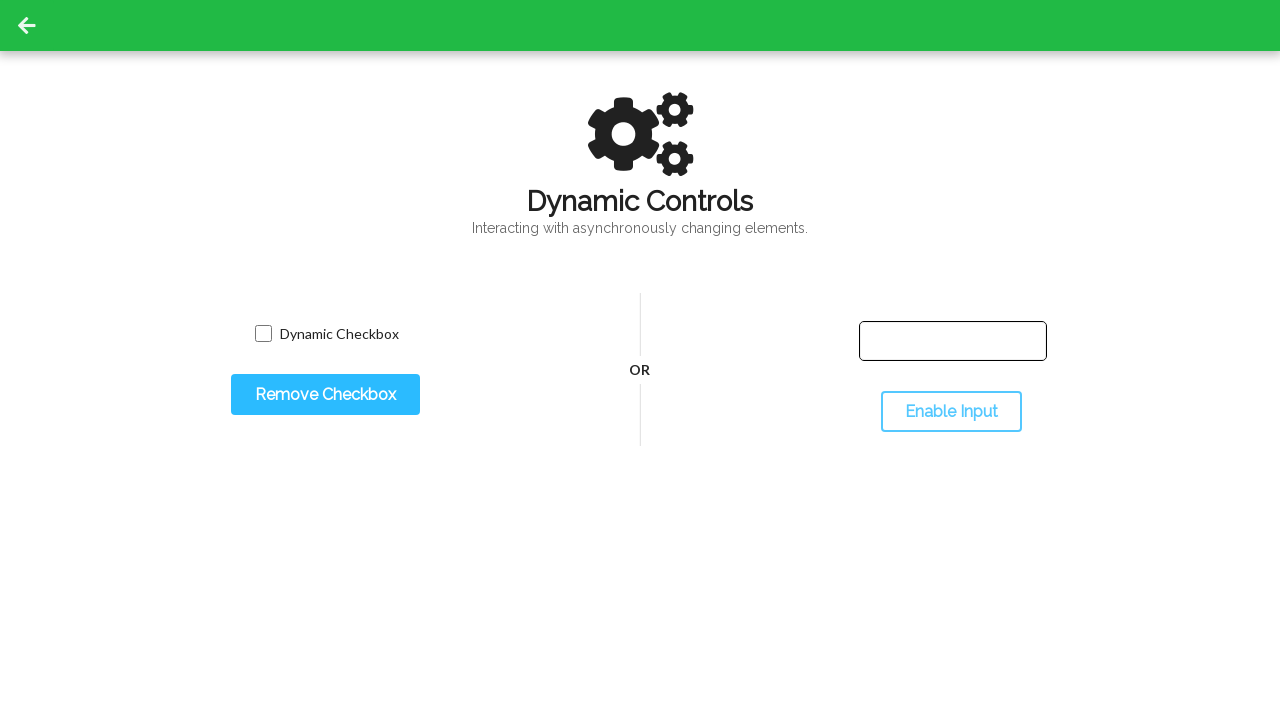

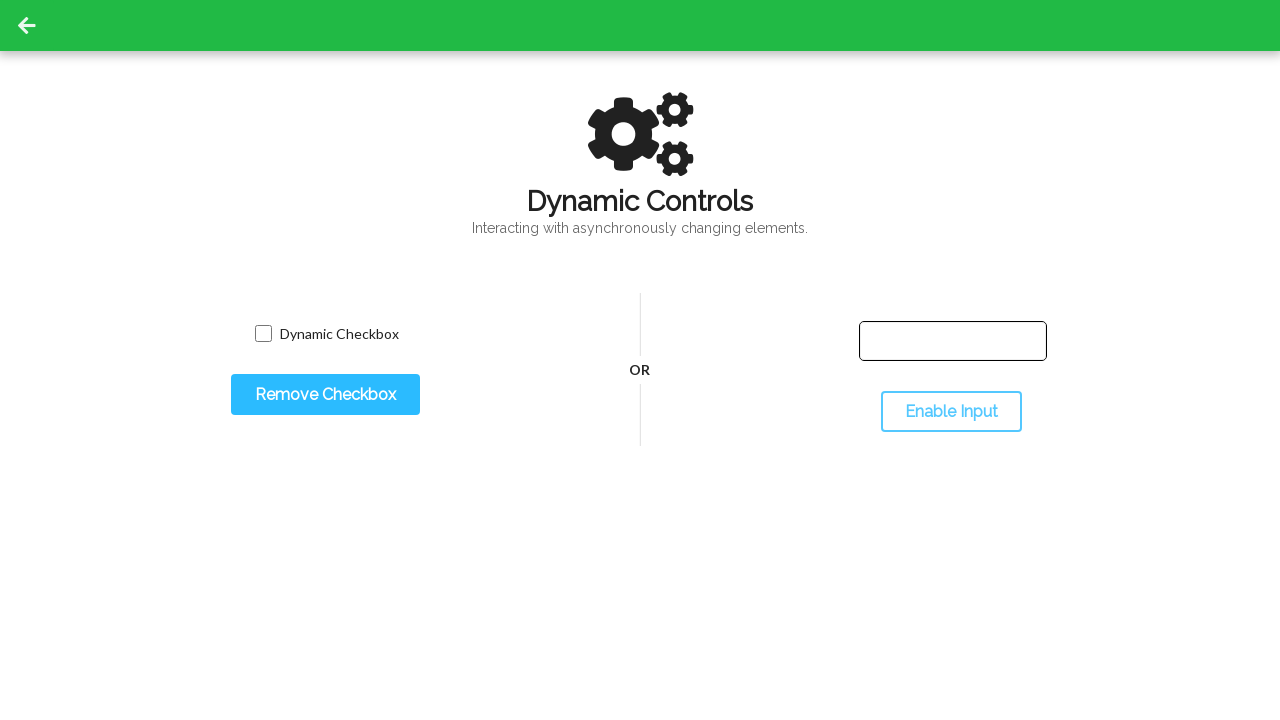